Tests the Feed-A-Cat page by navigating to it and verifying the Feed button is present

Starting URL: https://cs1632.appspot.com/

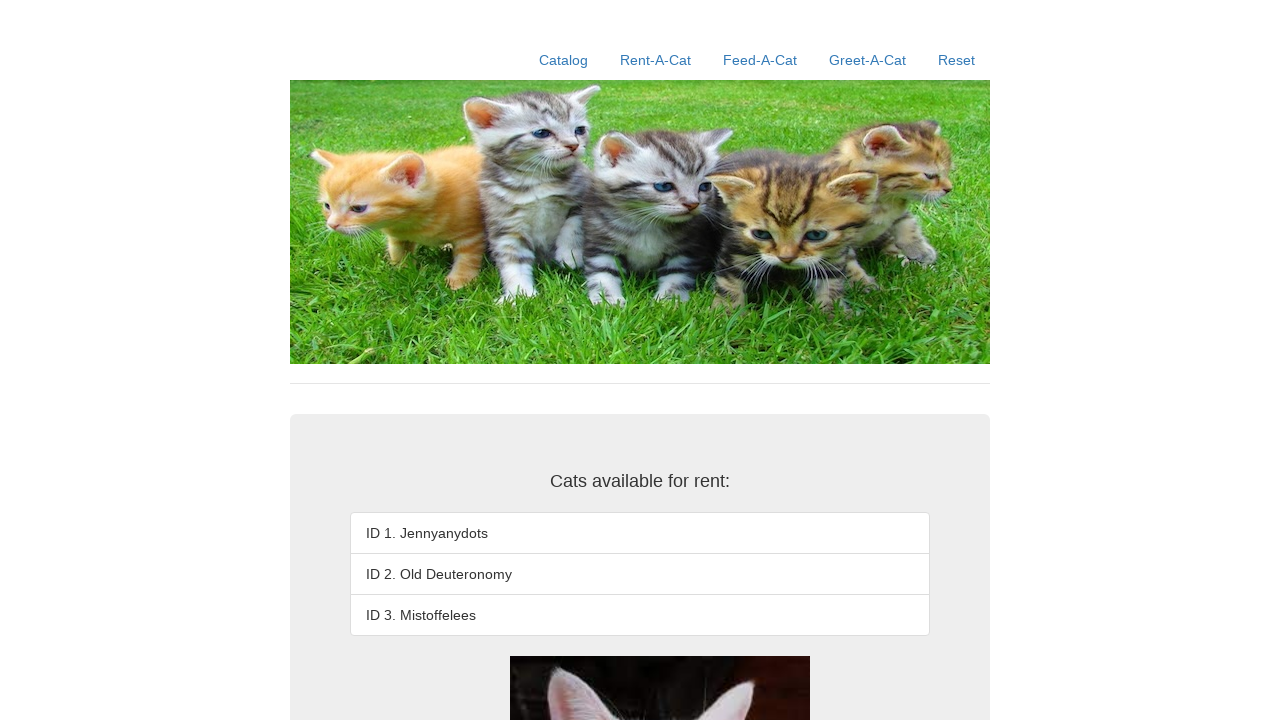

Reset cookies to initial state
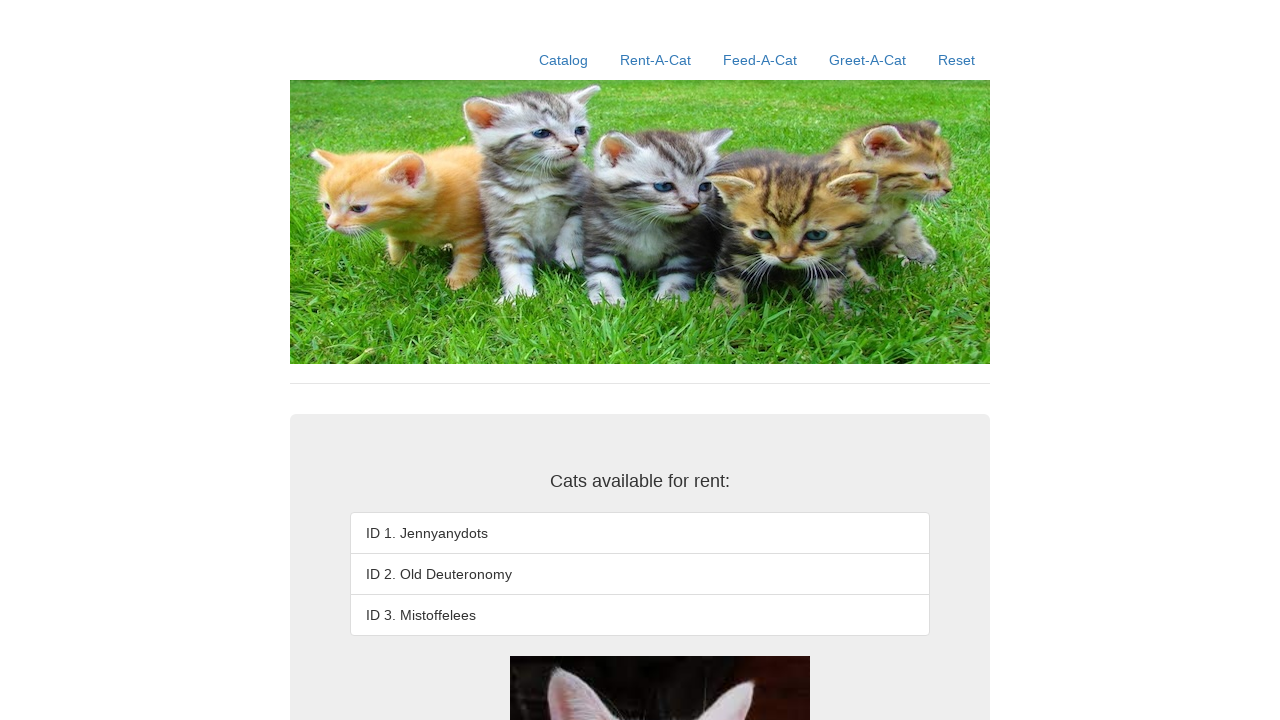

Clicked Feed-A-Cat link to navigate to the page at (760, 60) on text=Feed-A-Cat
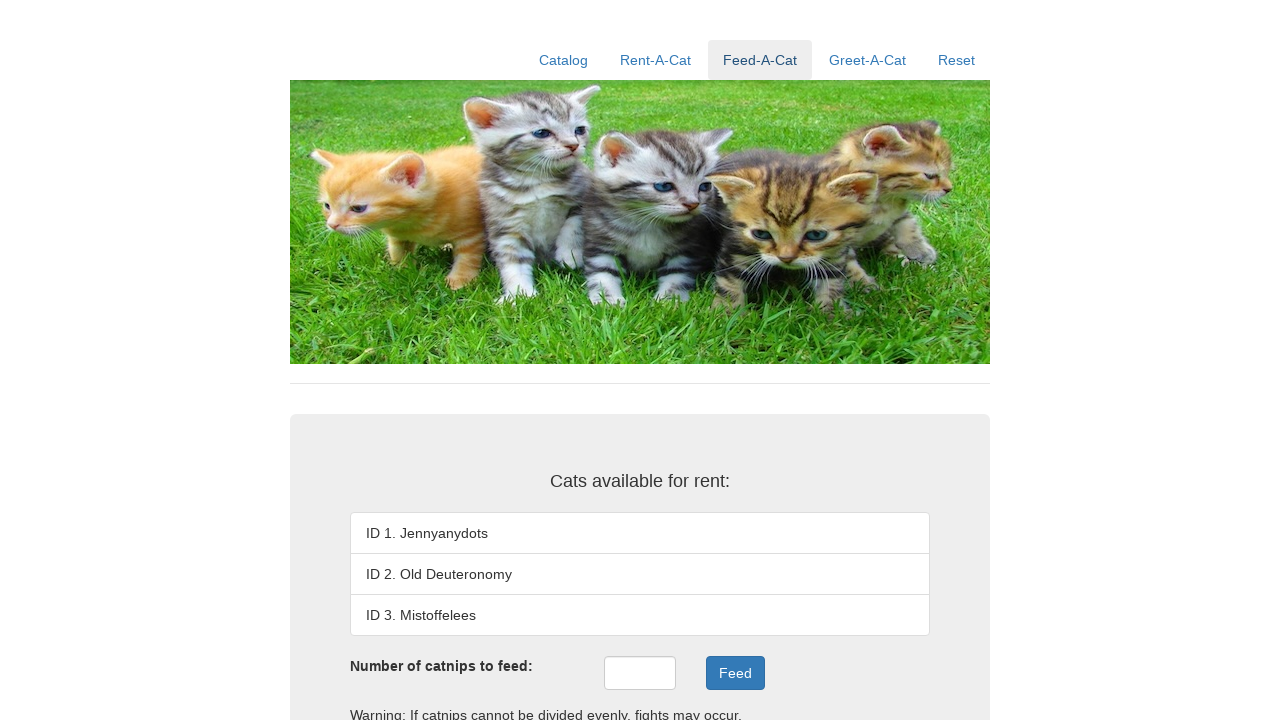

Verified Feed button is present on the page
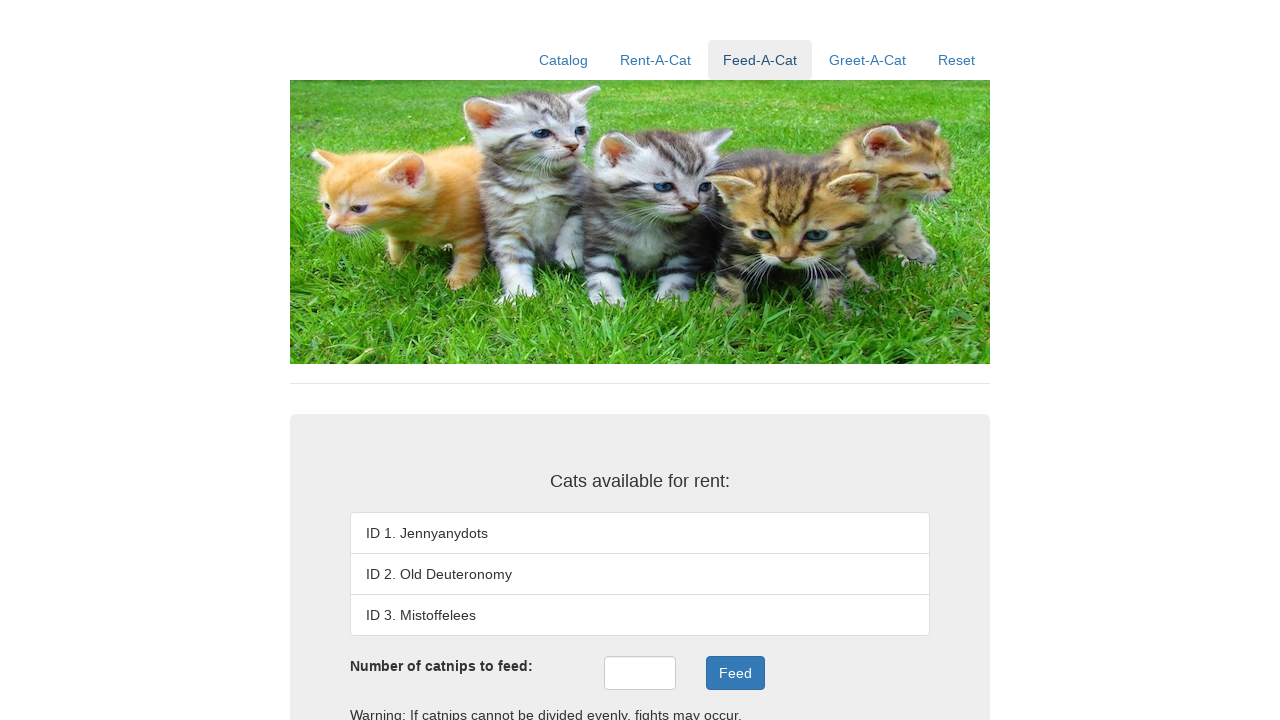

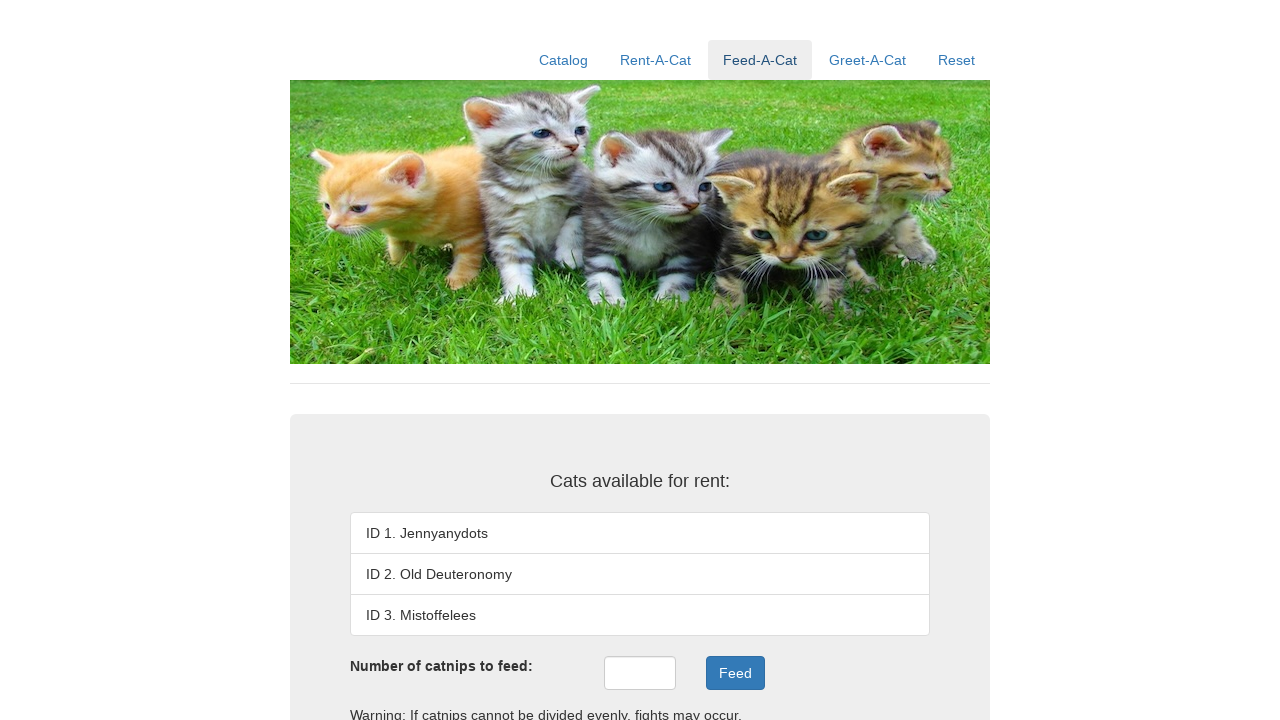